Tests clicking a primary button that triggers an alert dialog, accepts the alert, and repeats this process 3 times with page refreshes to verify consistent button behavior.

Starting URL: http://uitestingplayground.com/classattr

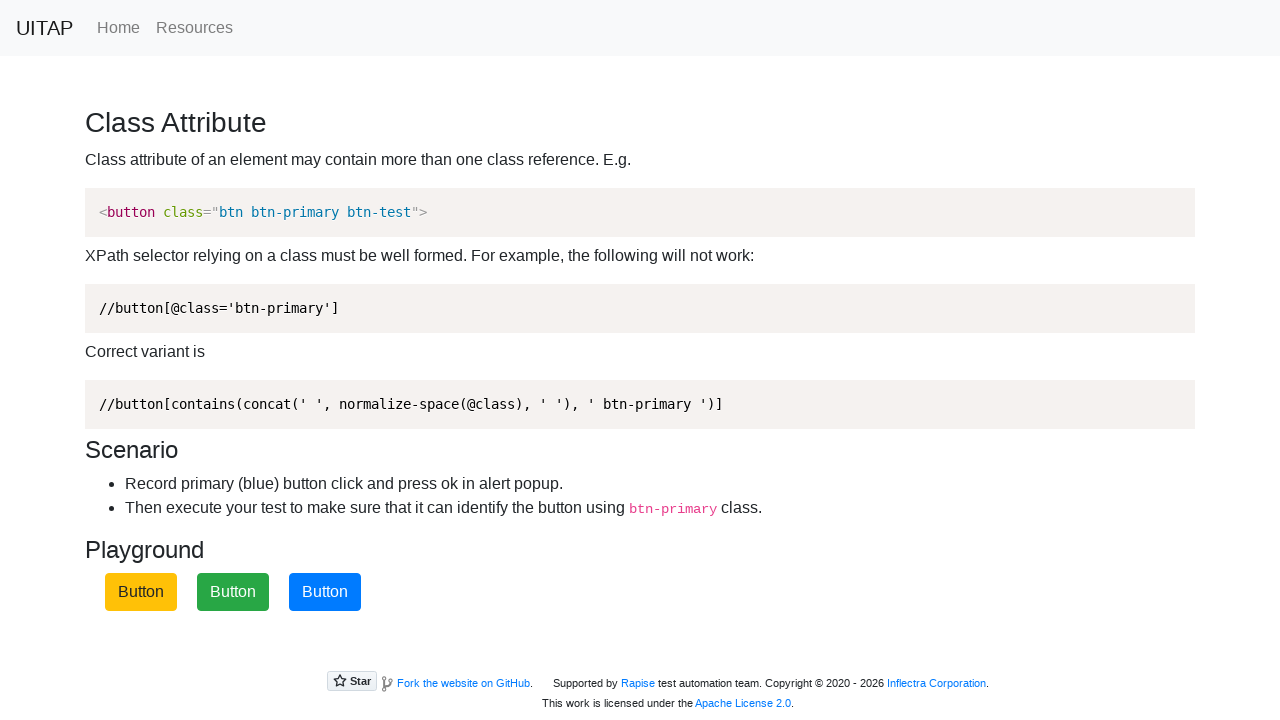

Clicked primary button to trigger alert dialog at (325, 592) on button.btn-primary
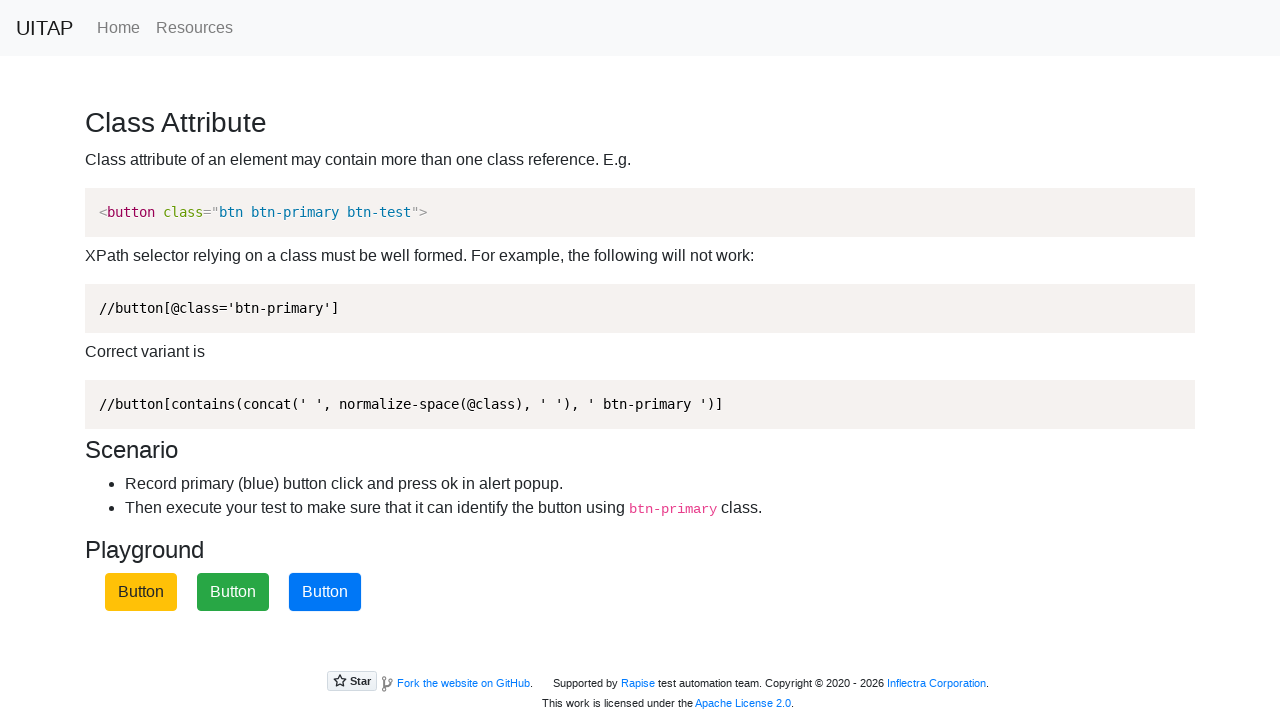

Set up alert dialog handler to accept alerts
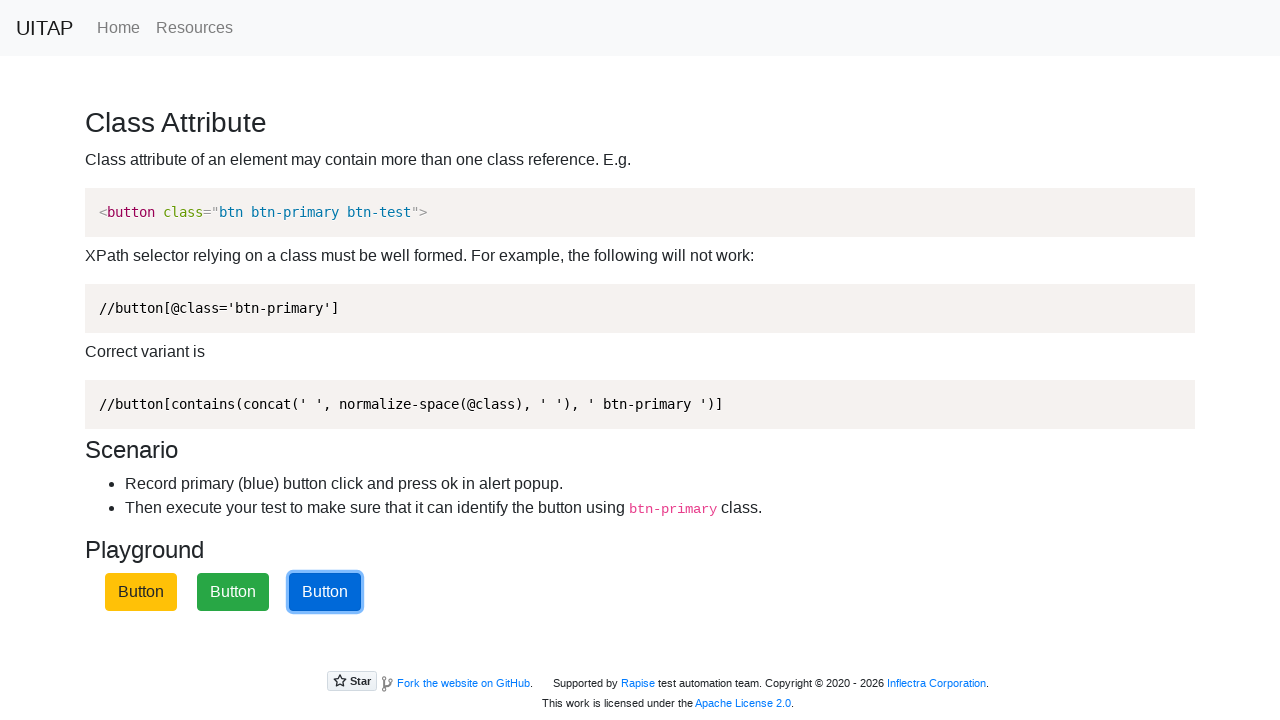

Waited 500ms for alert to be processed
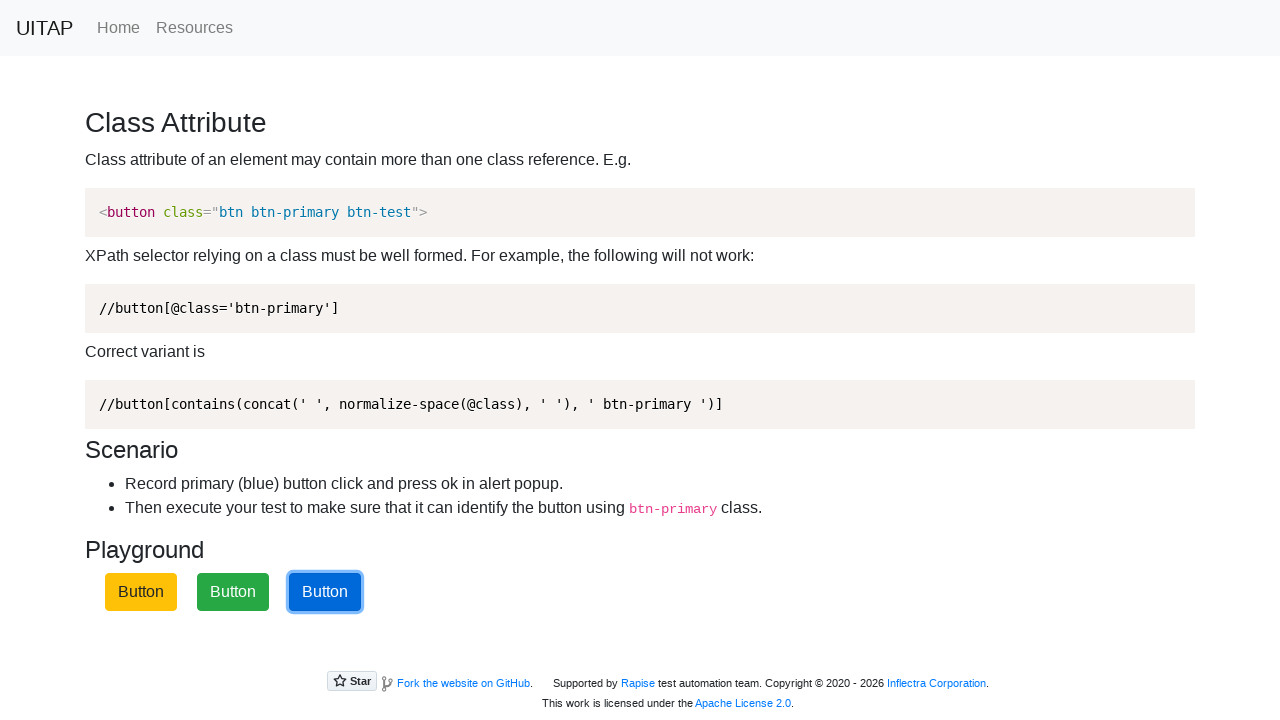

Refreshed page to reset for next iteration
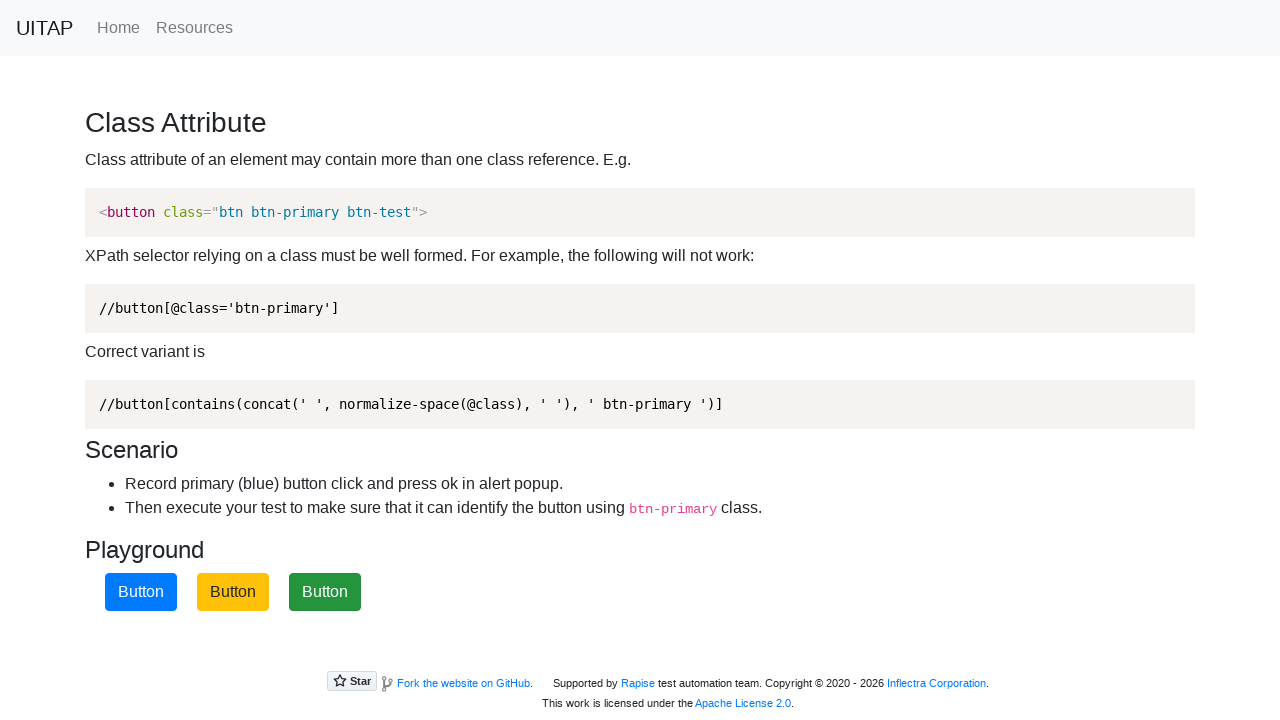

Clicked primary button to trigger alert dialog at (141, 592) on button.btn-primary
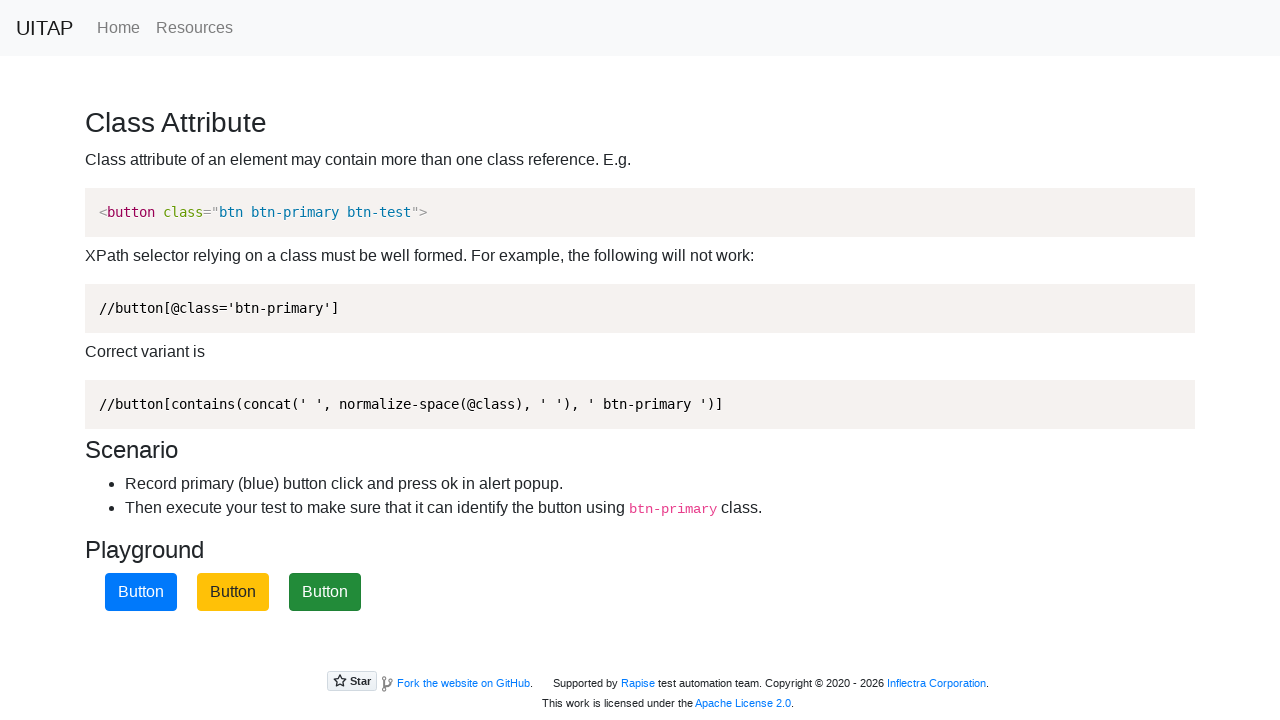

Set up alert dialog handler to accept alerts
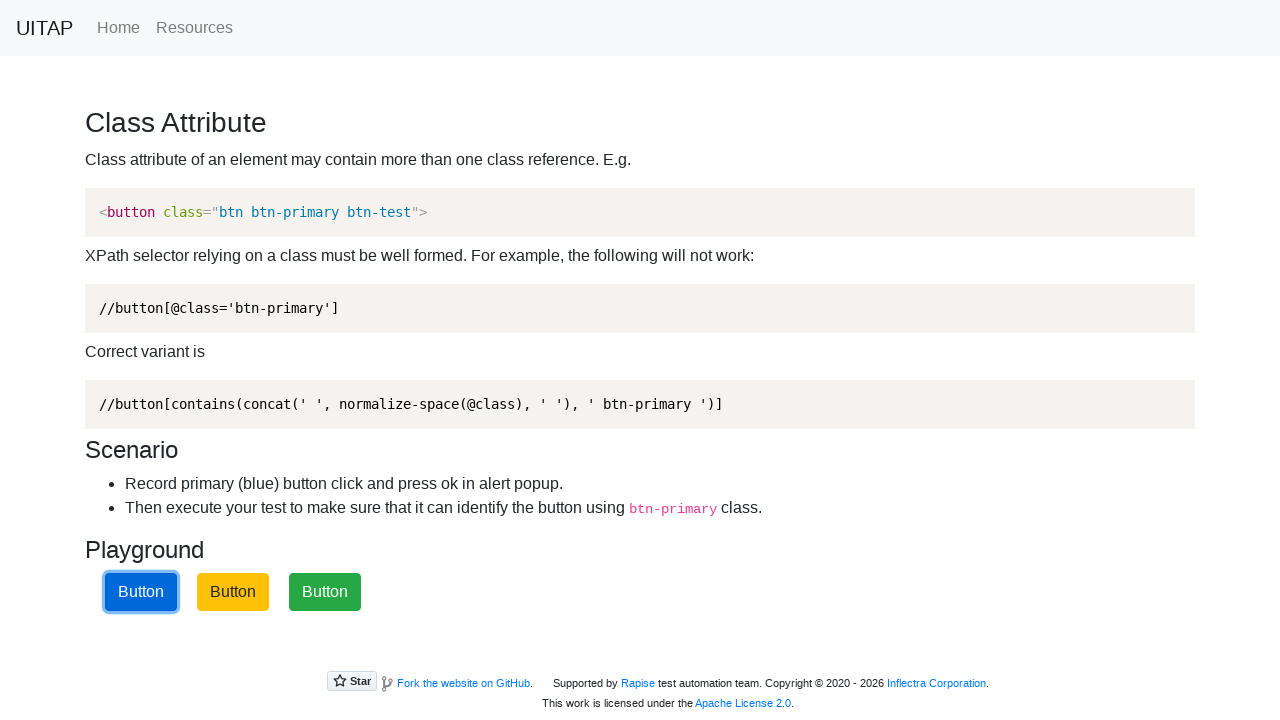

Waited 500ms for alert to be processed
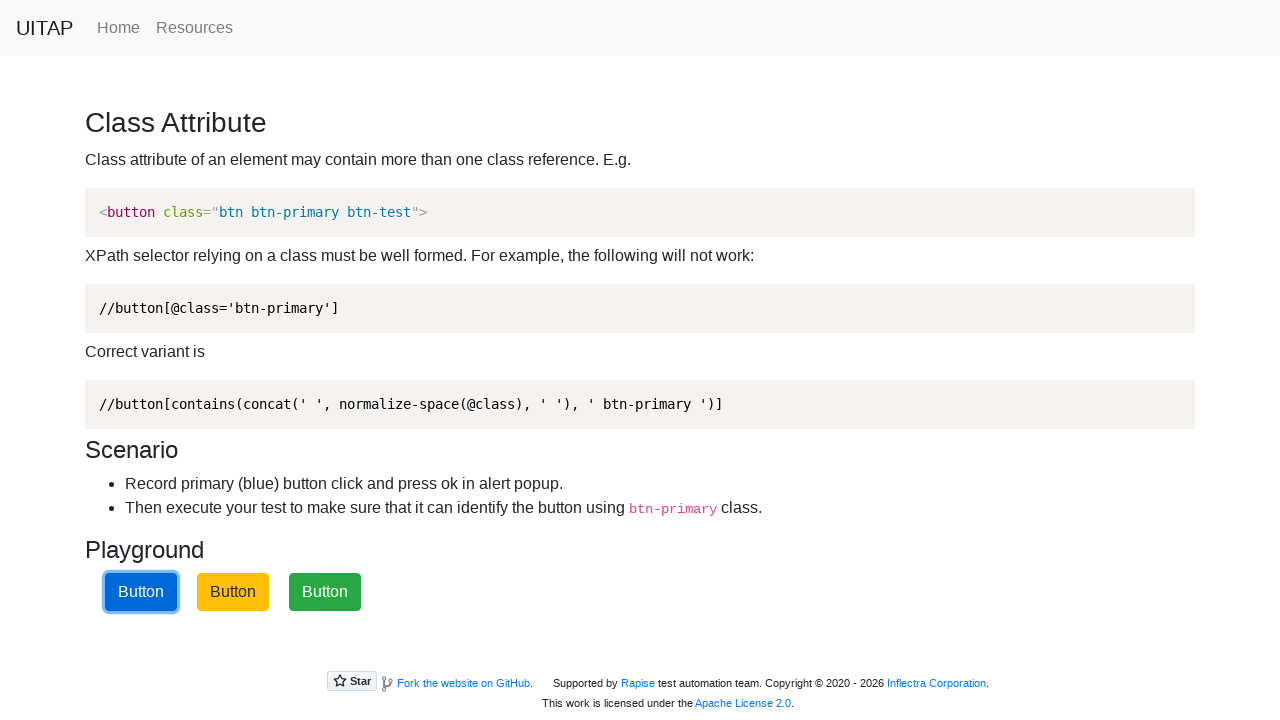

Refreshed page to reset for next iteration
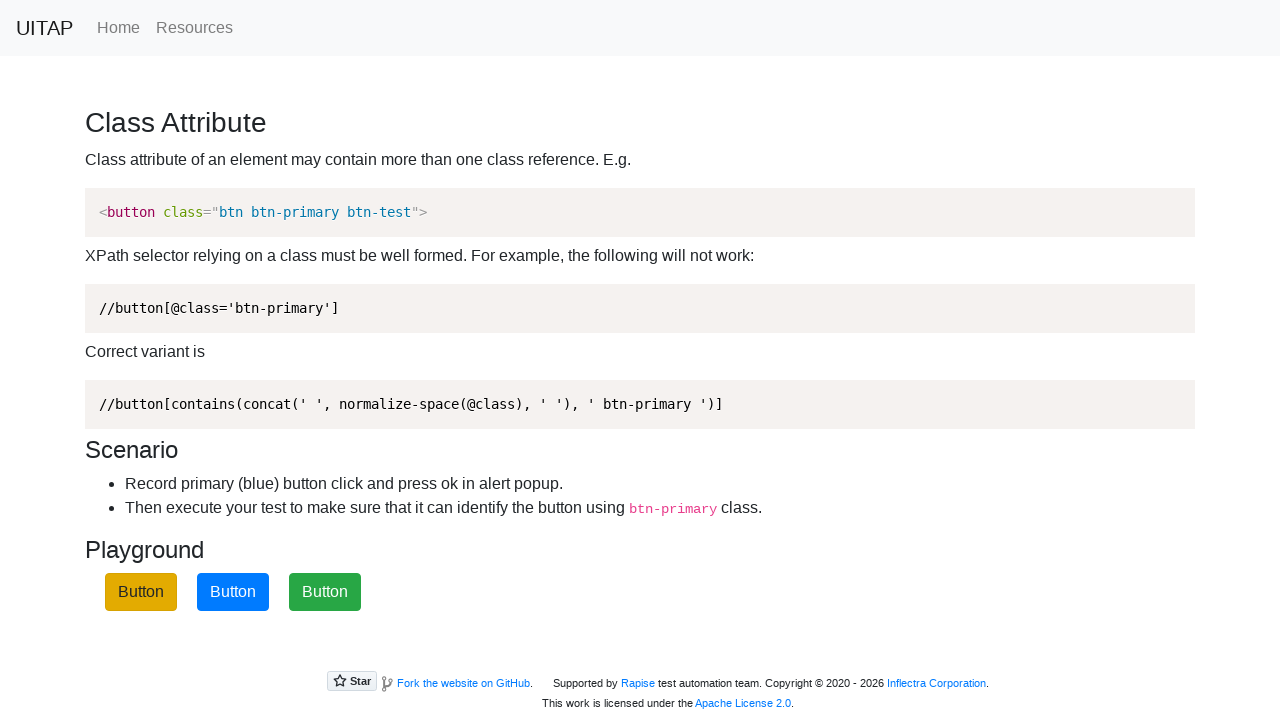

Clicked primary button to trigger alert dialog at (233, 592) on button.btn-primary
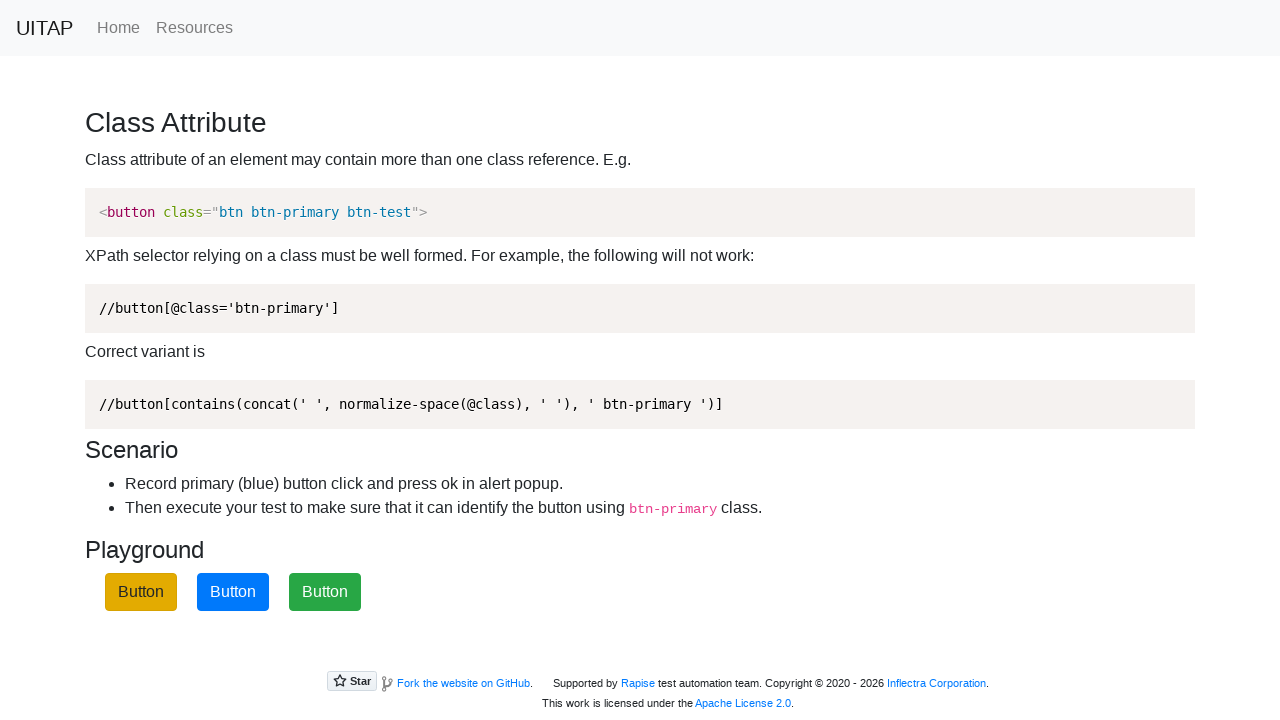

Set up alert dialog handler to accept alerts
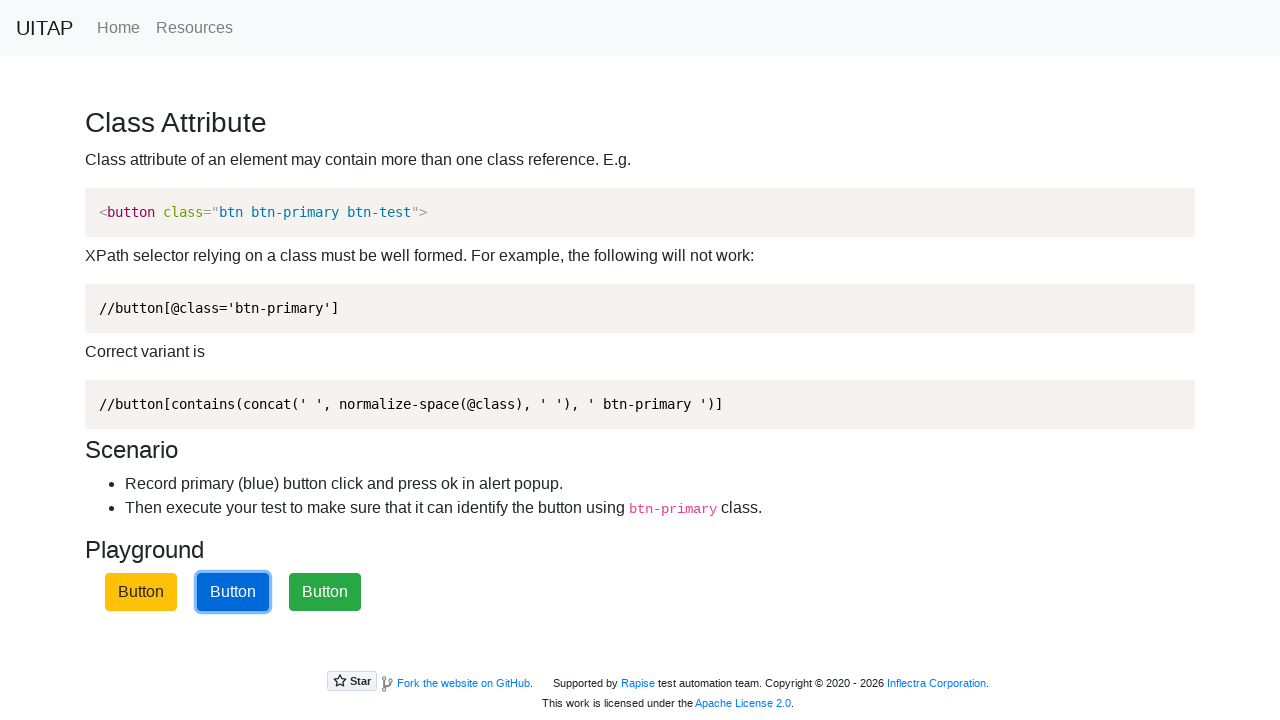

Waited 500ms for alert to be processed
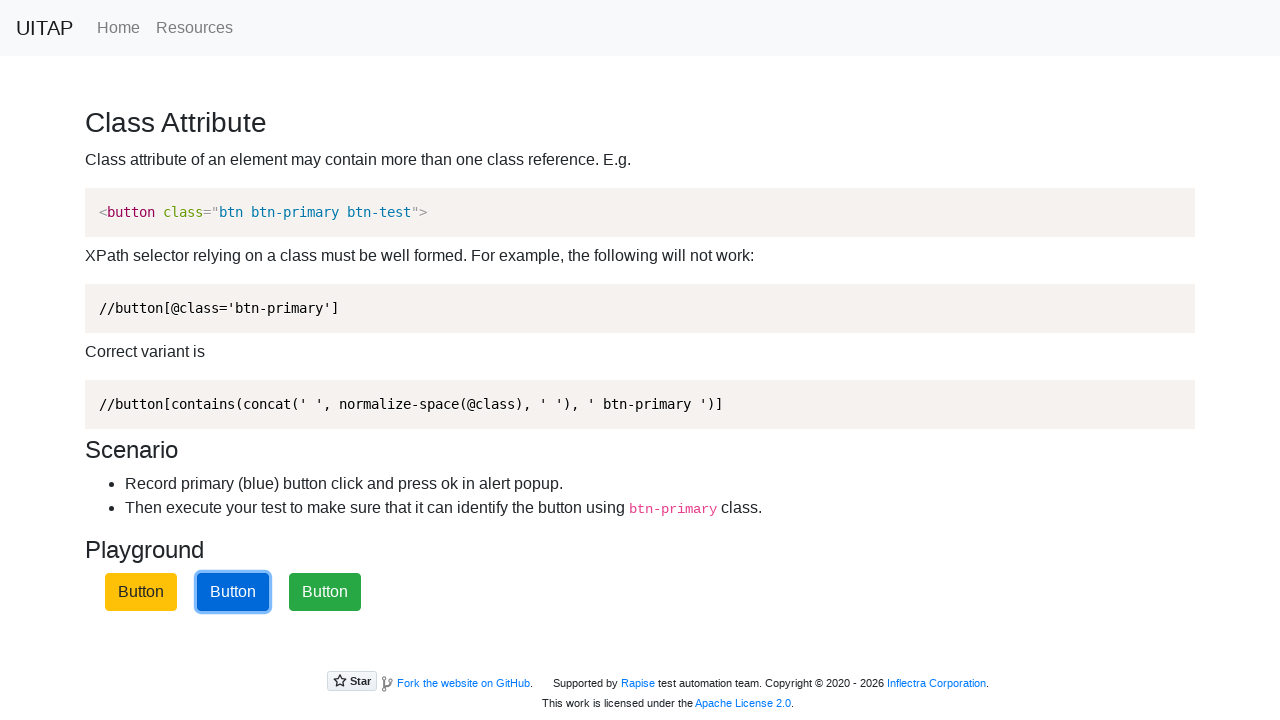

Refreshed page to reset for next iteration
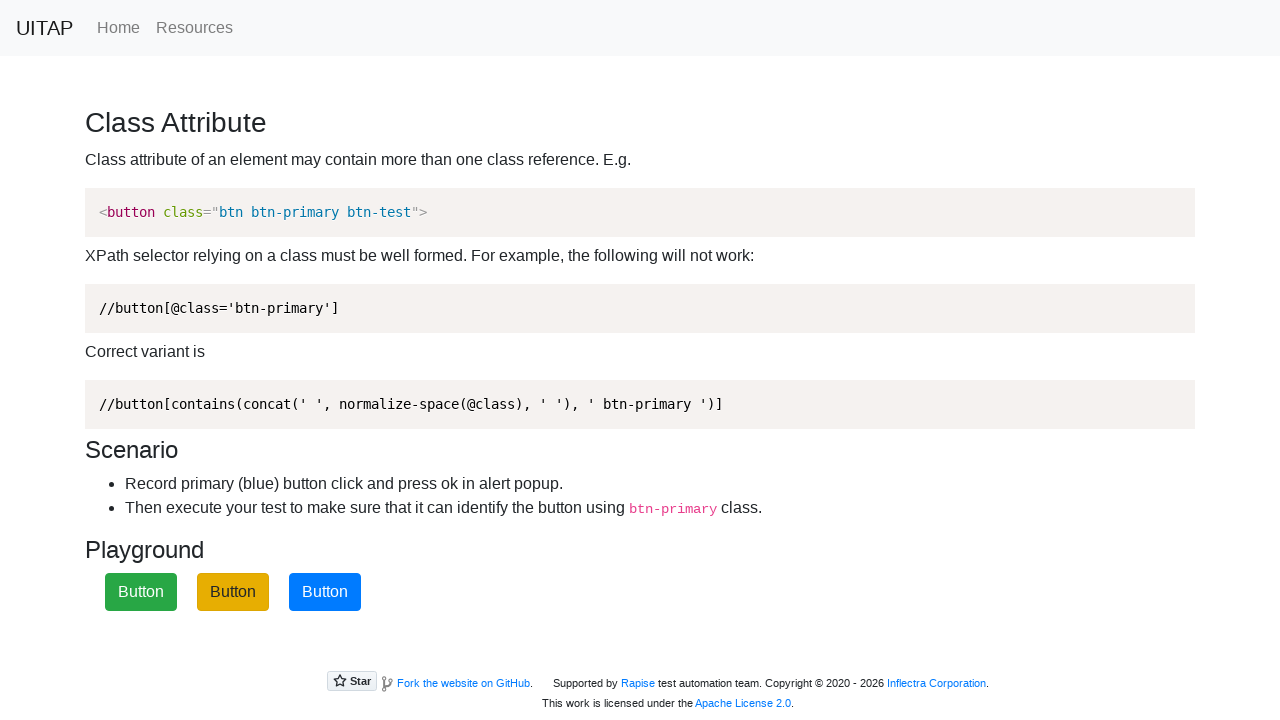

Verified primary button is present in final state
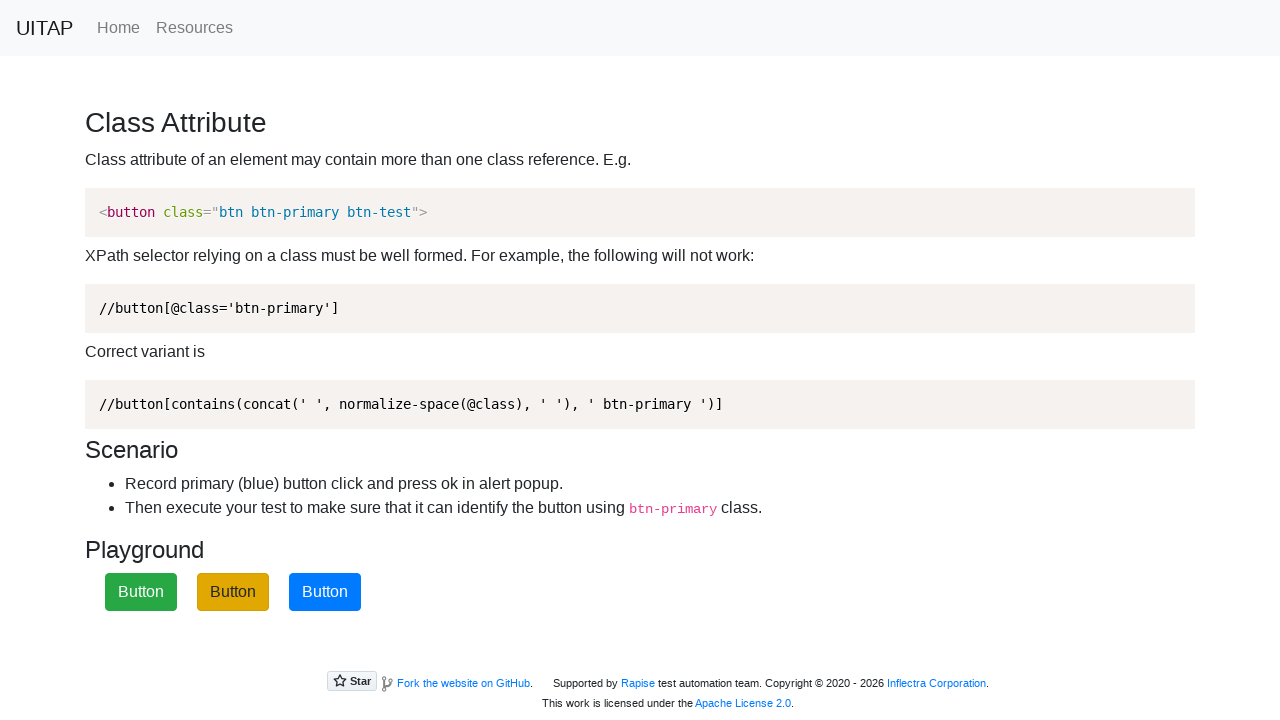

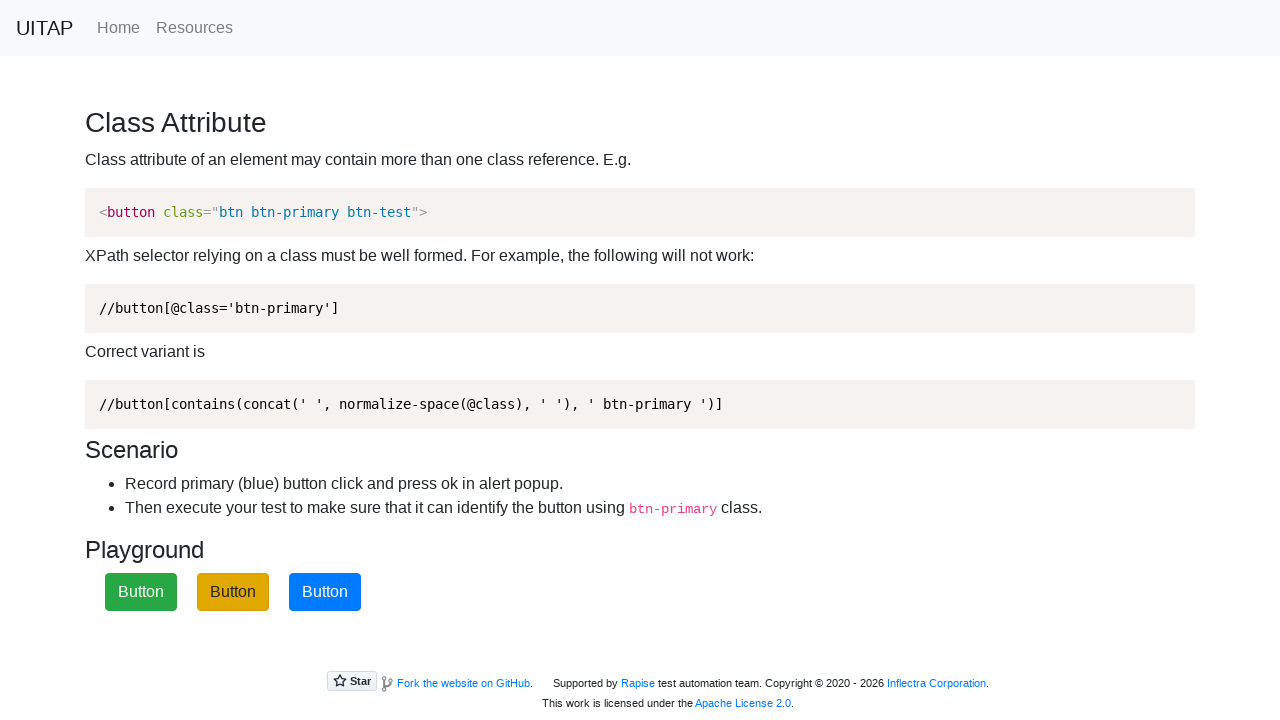